Tests dynamic form controls by checking if an input field is enabled, toggling its state, and verifying the change

Starting URL: https://v1.training-support.net/selenium/dynamic-controls

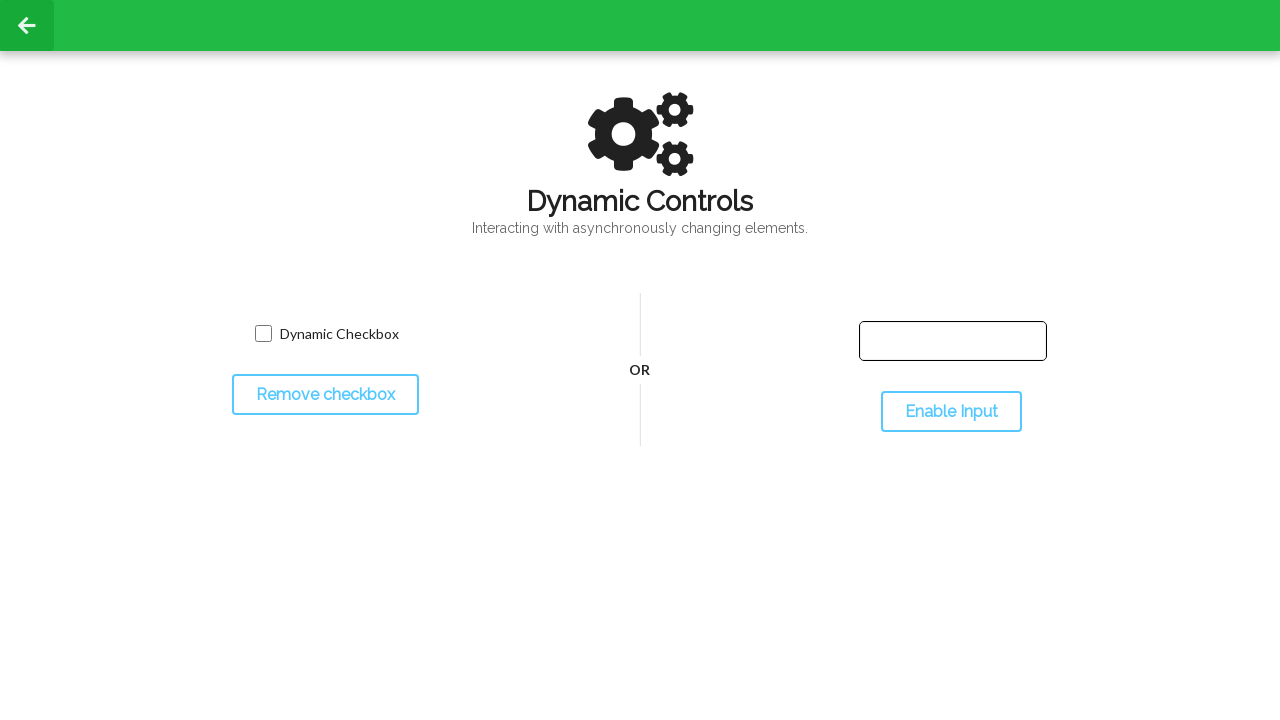

Located the input text field
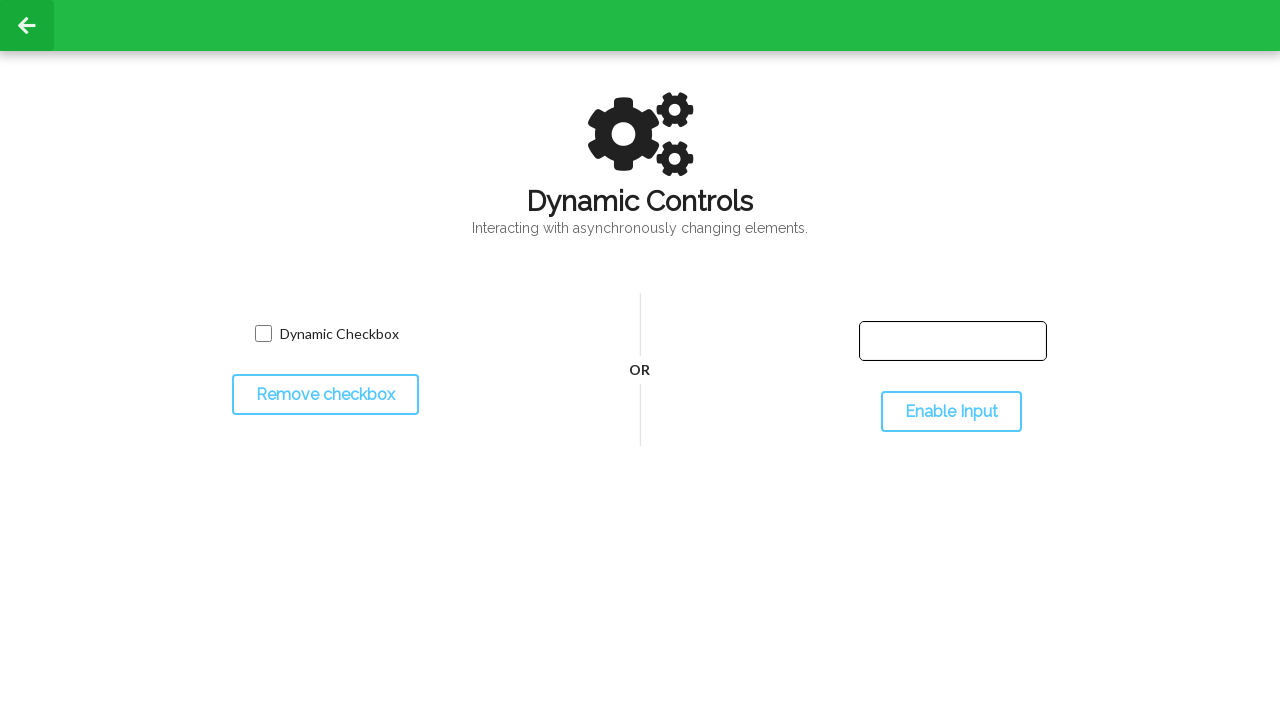

Checked initial state of input field - enabled status verified
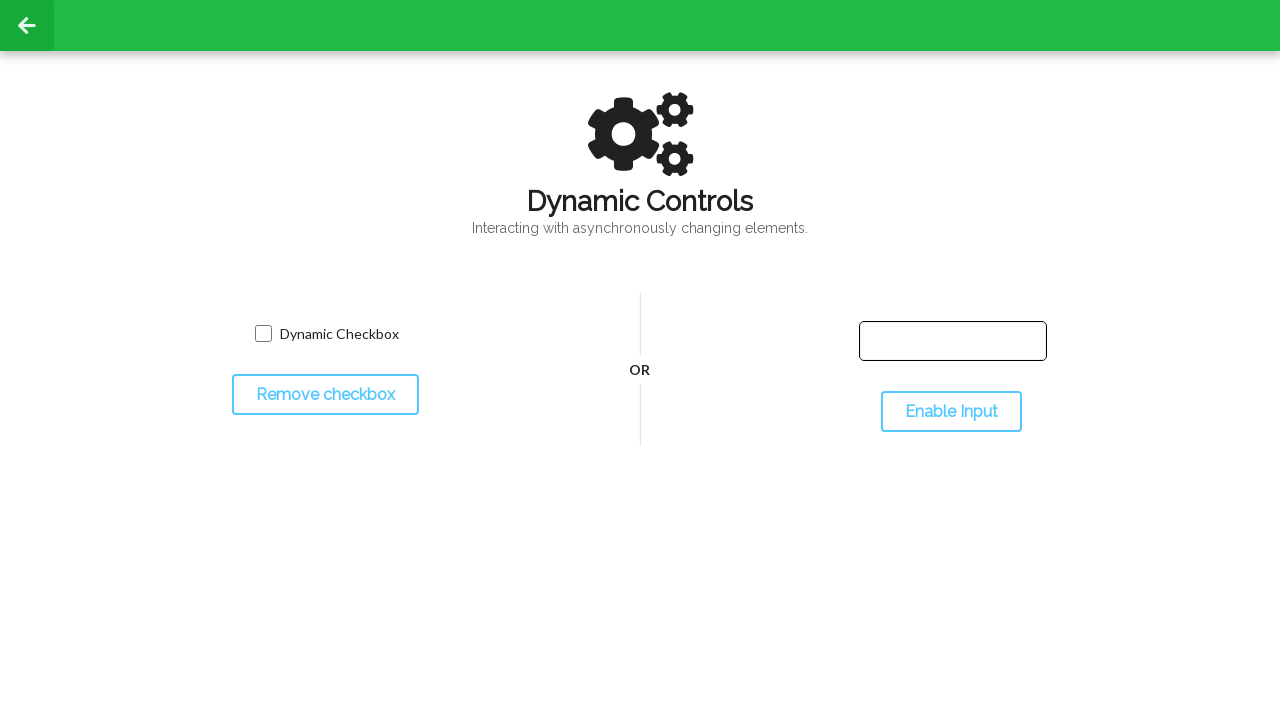

Clicked the toggle button to change input field state at (951, 412) on #toggleInput
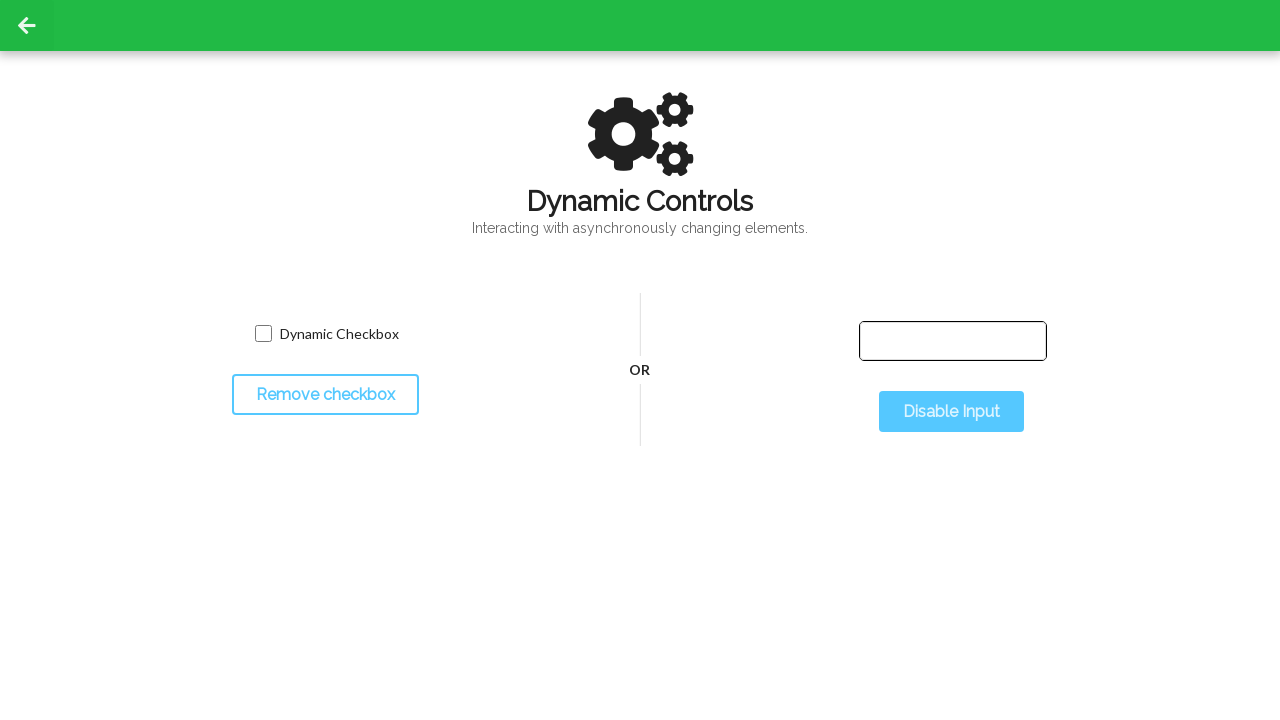

Verified input field state after toggling - enabled status checked
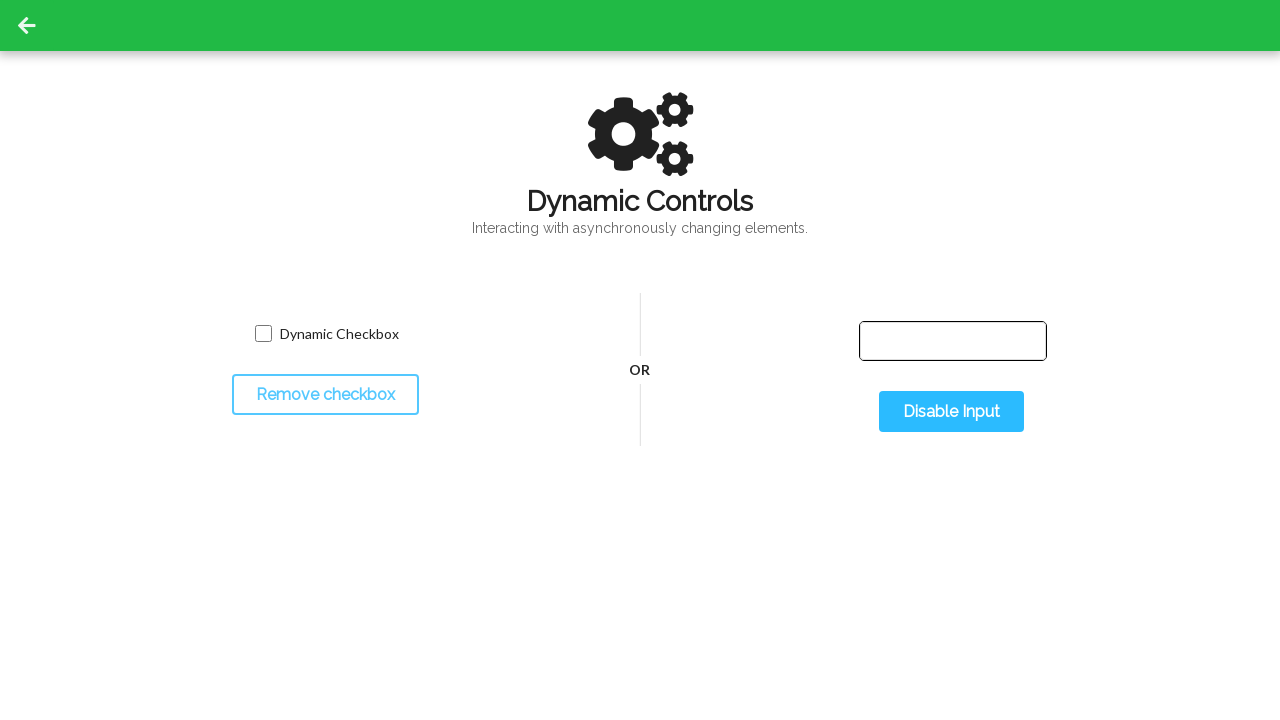

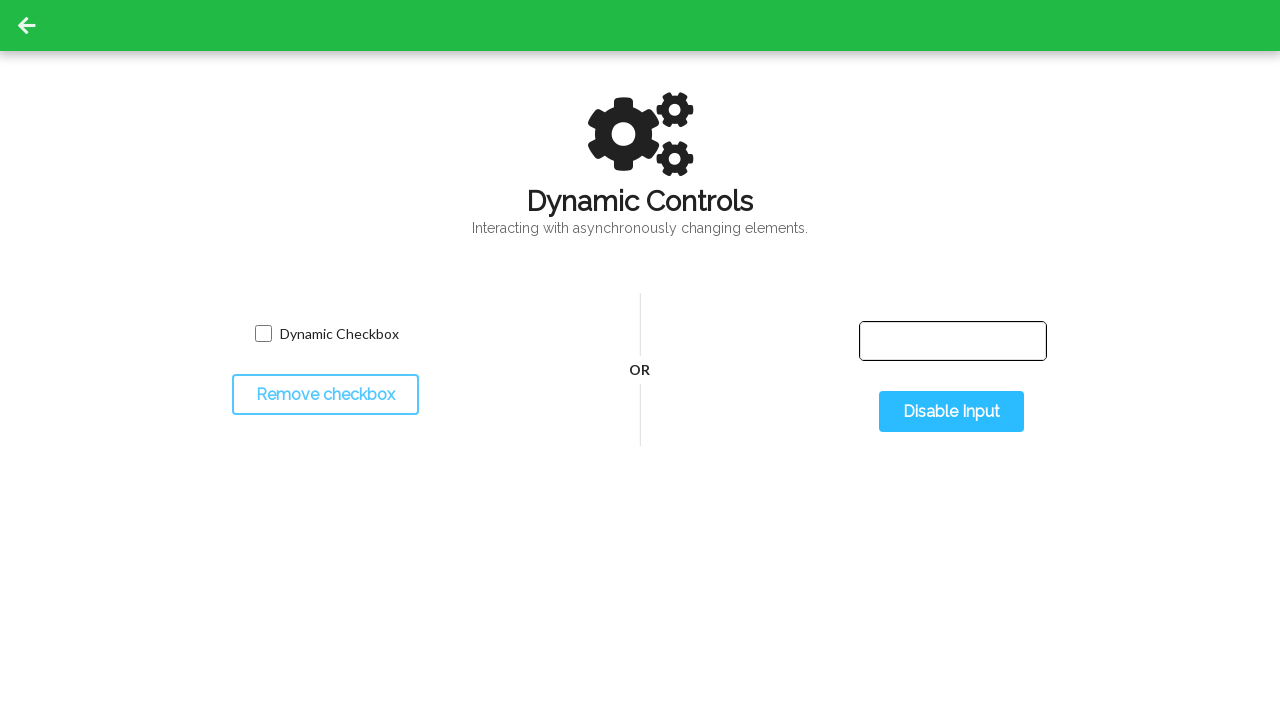